Tests explicit wait functionality on a dynamic loading page by clicking start and waiting for content to appear, then navigates to another page to test color change properties.

Starting URL: https://the-internet.herokuapp.com/dynamic_loading/1

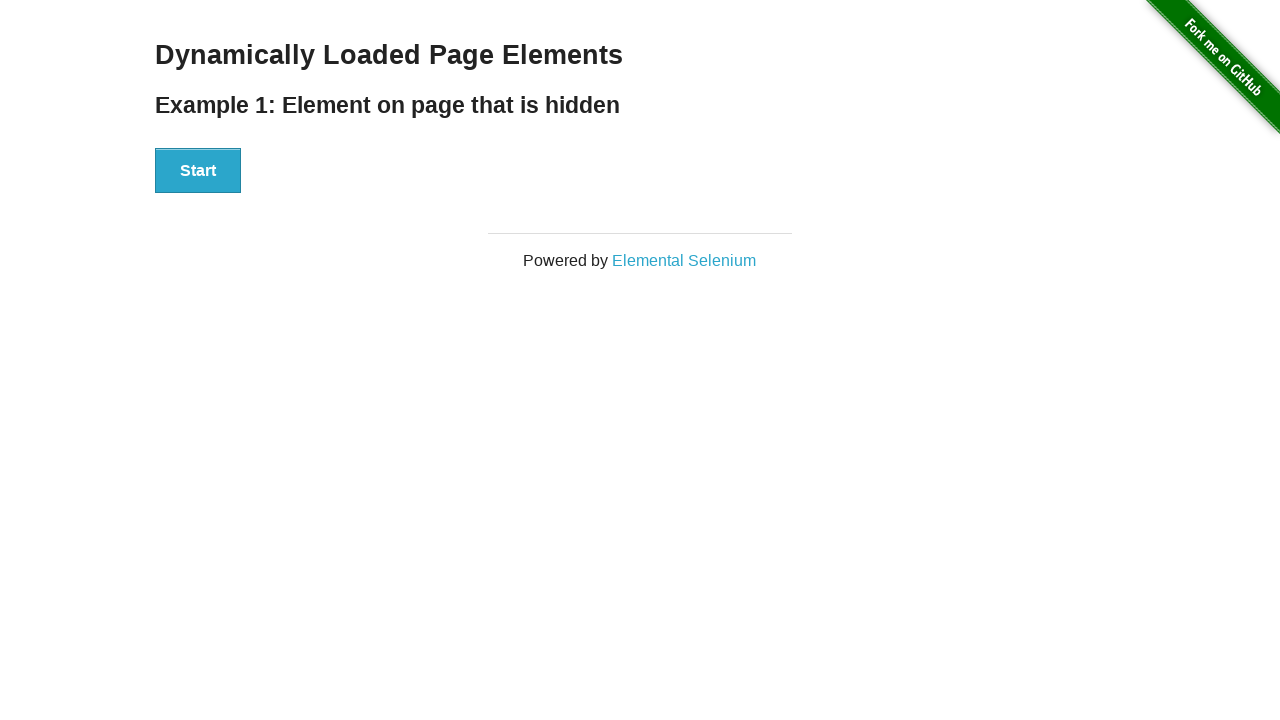

Clicked start button to trigger dynamic loading at (198, 171) on button
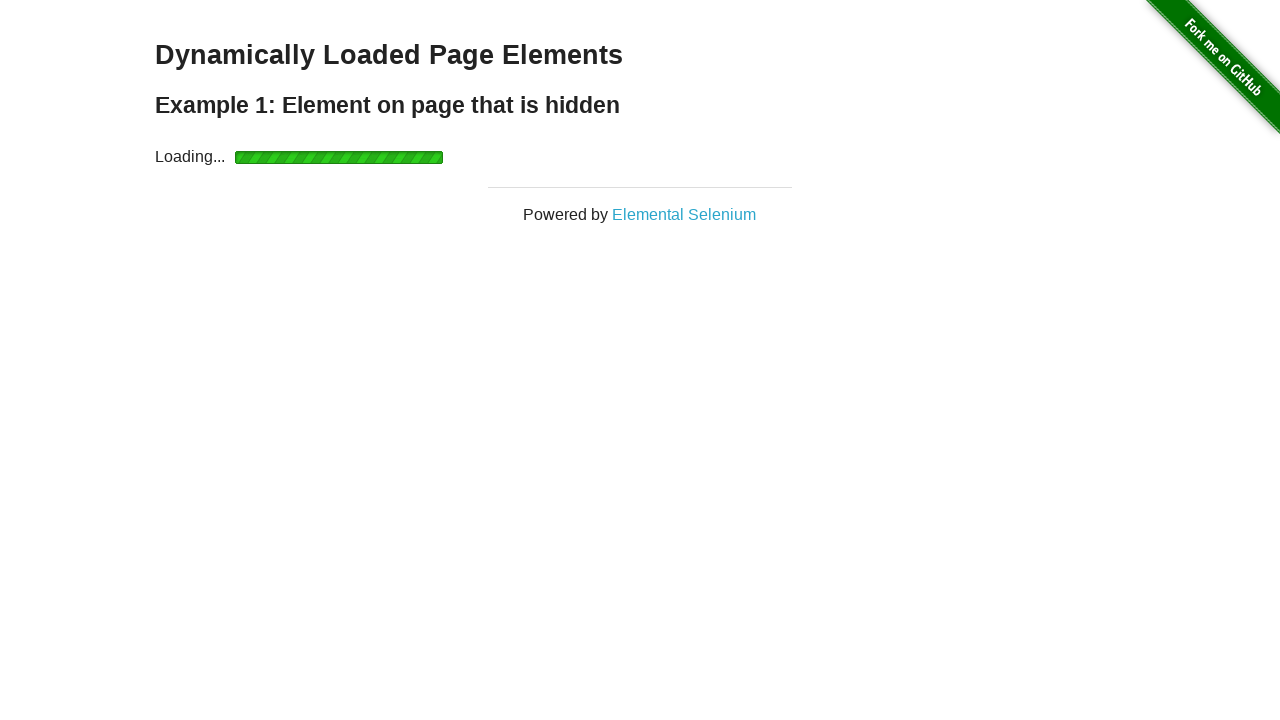

Waited for finish element to become visible
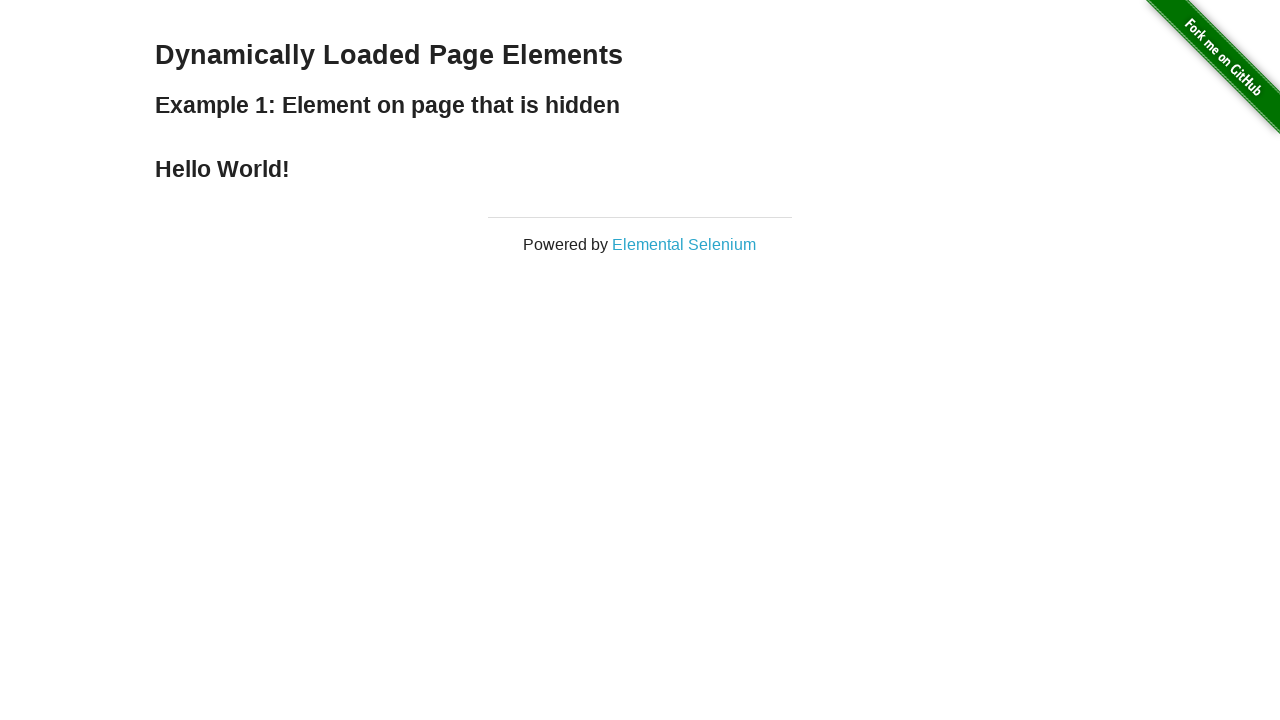

Retrieved text from h4 element: 'Hello World!'
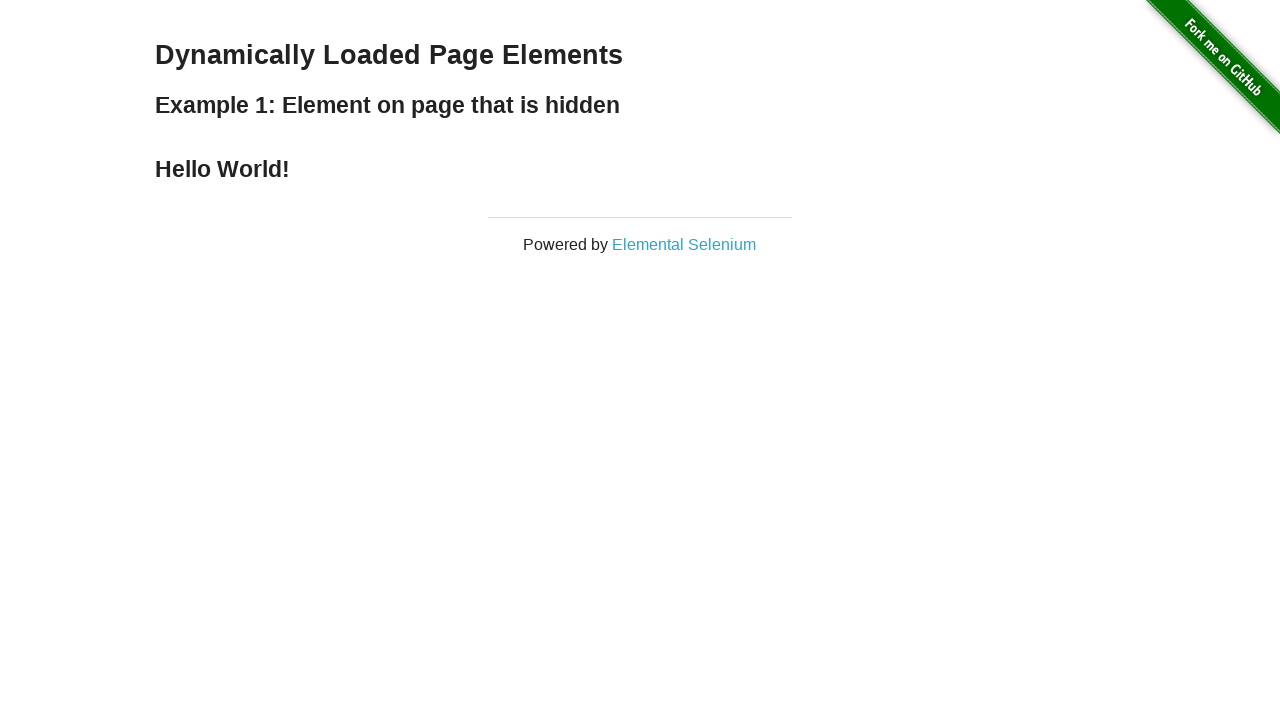

Navigated to dynamic properties page
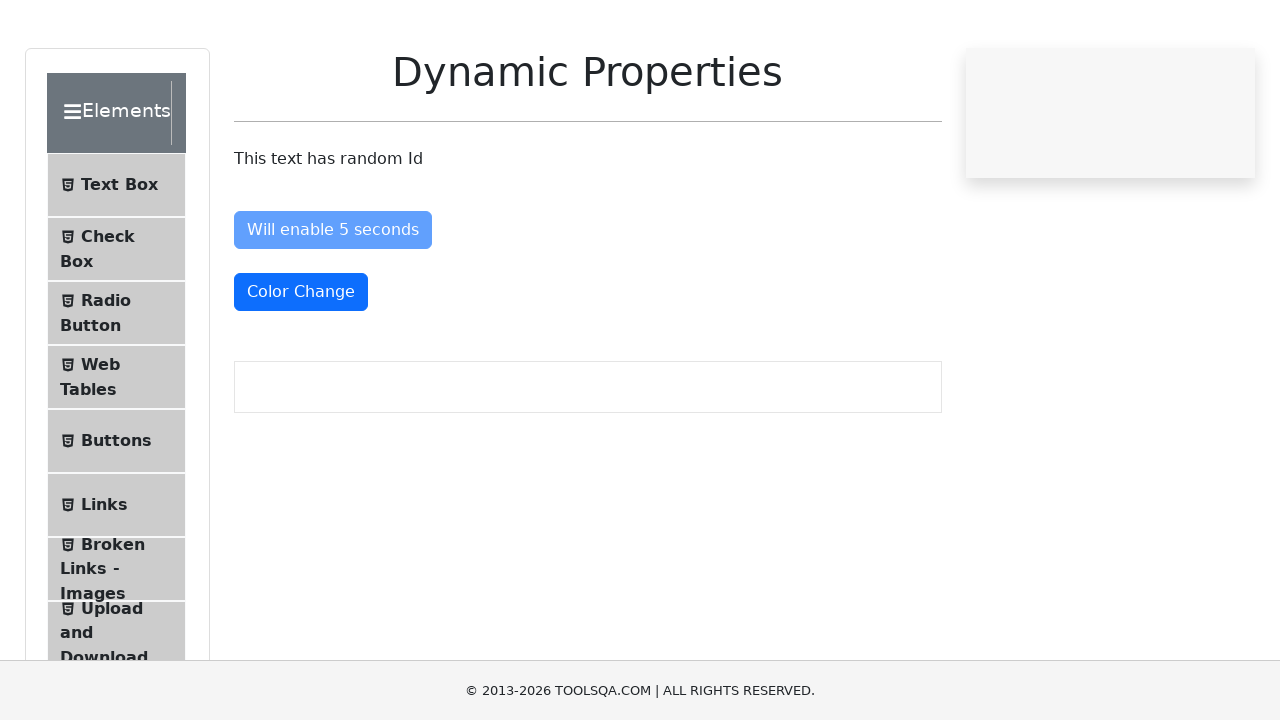

Clicked color change button at (301, 368) on #colorChange
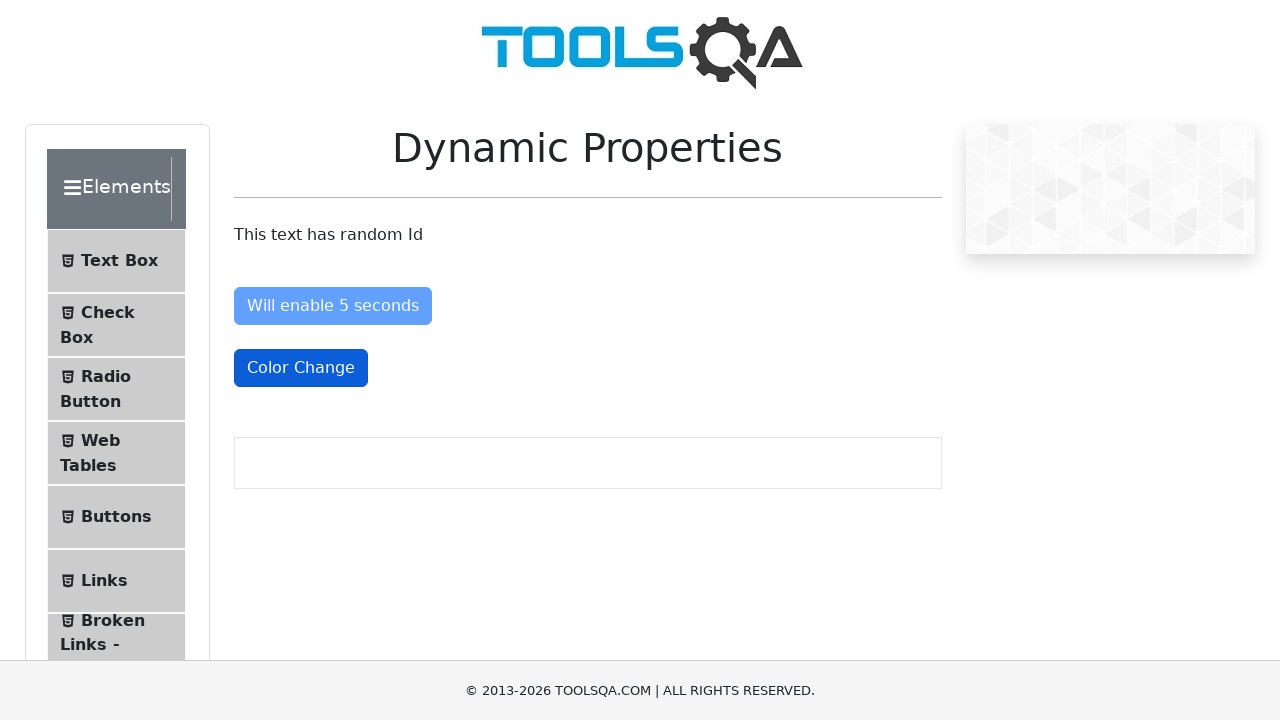

Waited for button color to change to red
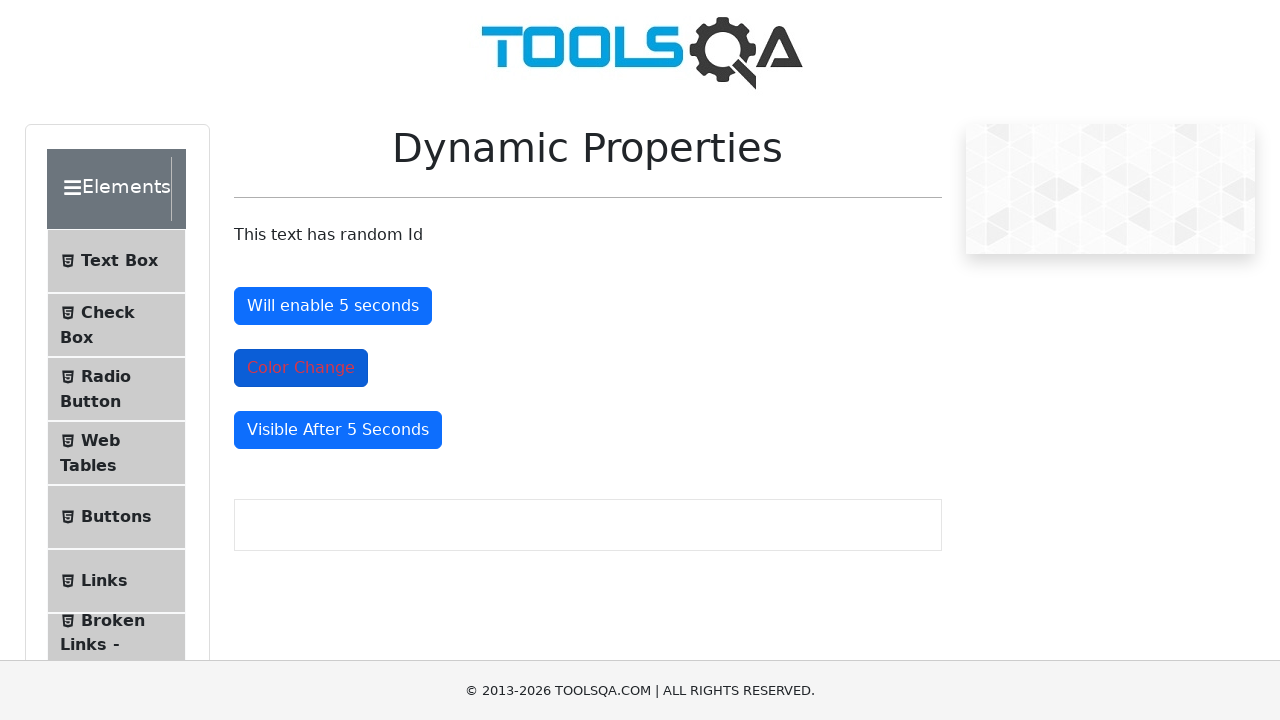

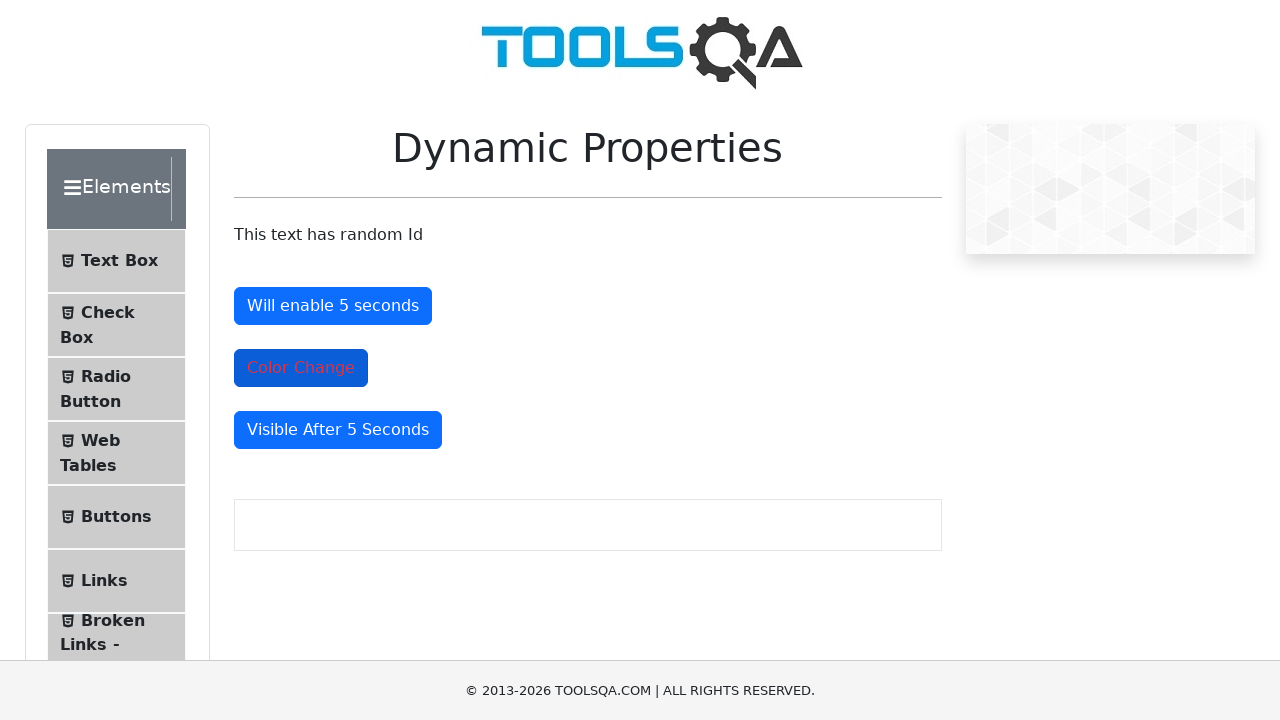